Tests American Airlines flight search by selecting departure and arrival airports through state/country dropdowns, setting passenger count and travel dates, then submitting the search form

Starting URL: http://aa.com

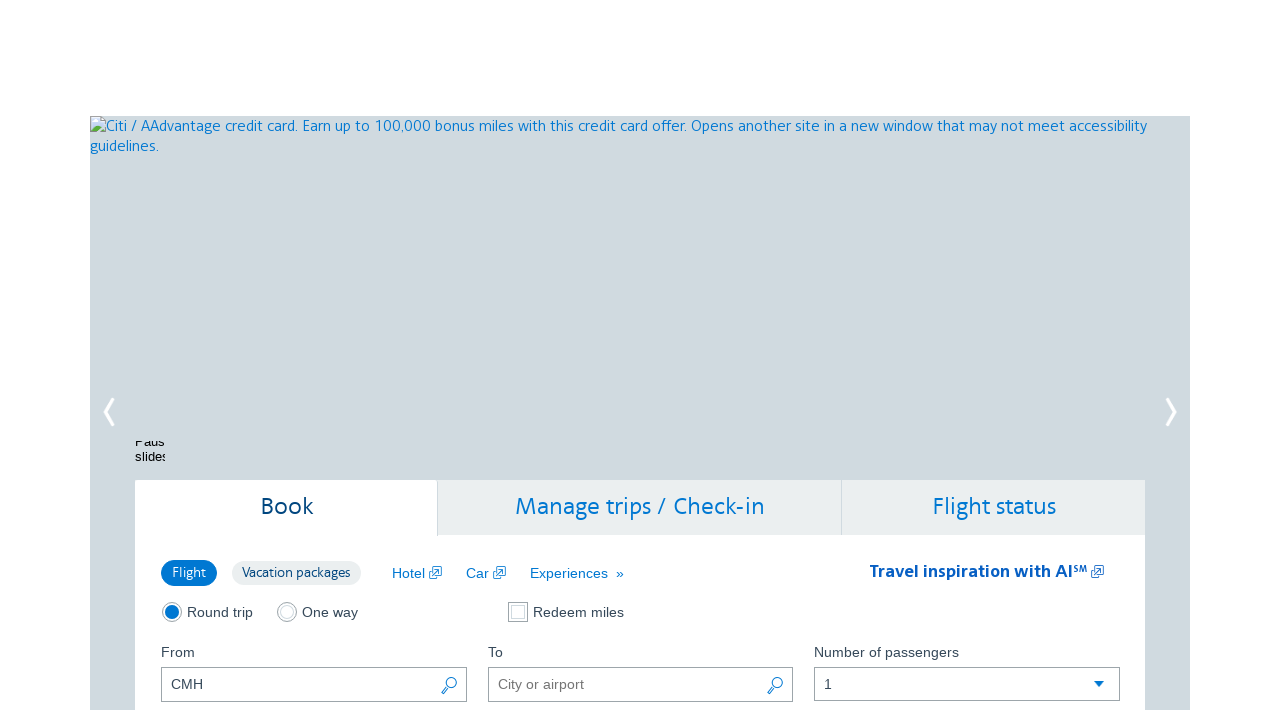

Clicked on departure airport selector at (449, 687) on //*[@id="reservationFlightSearchForm"]/div[3]/div[1]/div/a/span[1]
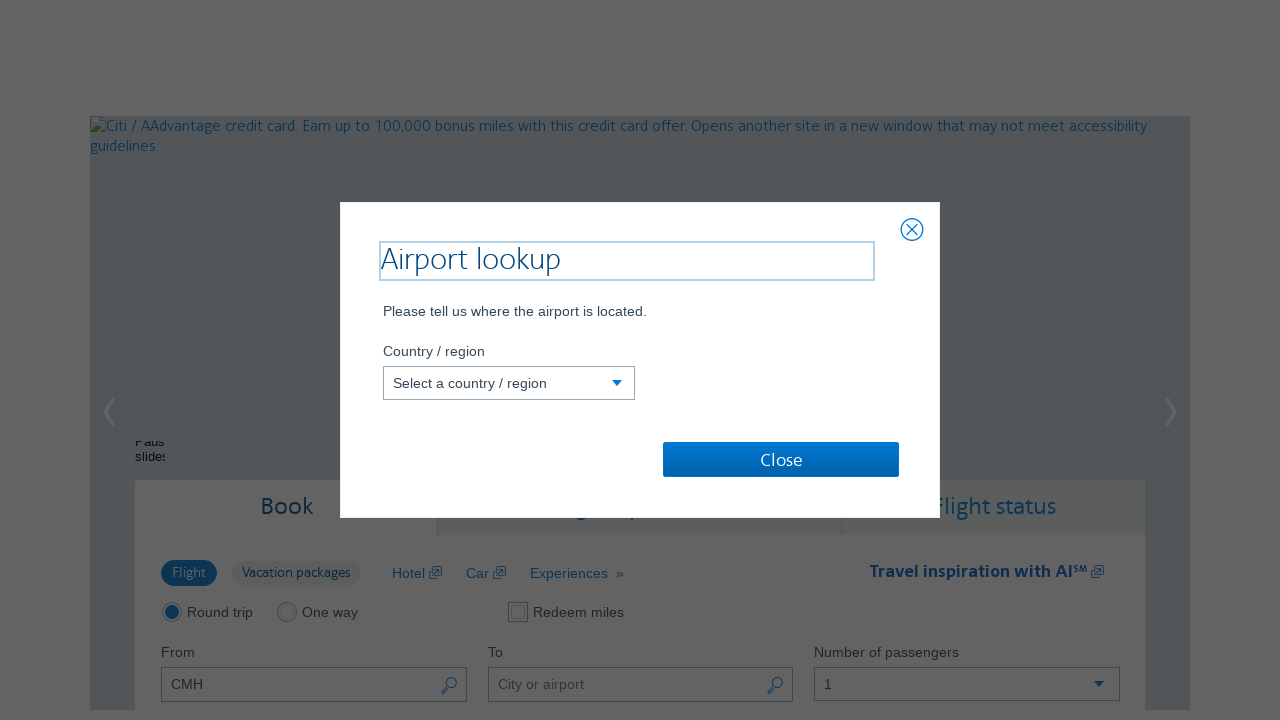

Selected US as departure country on //*[@id="countryCode"]
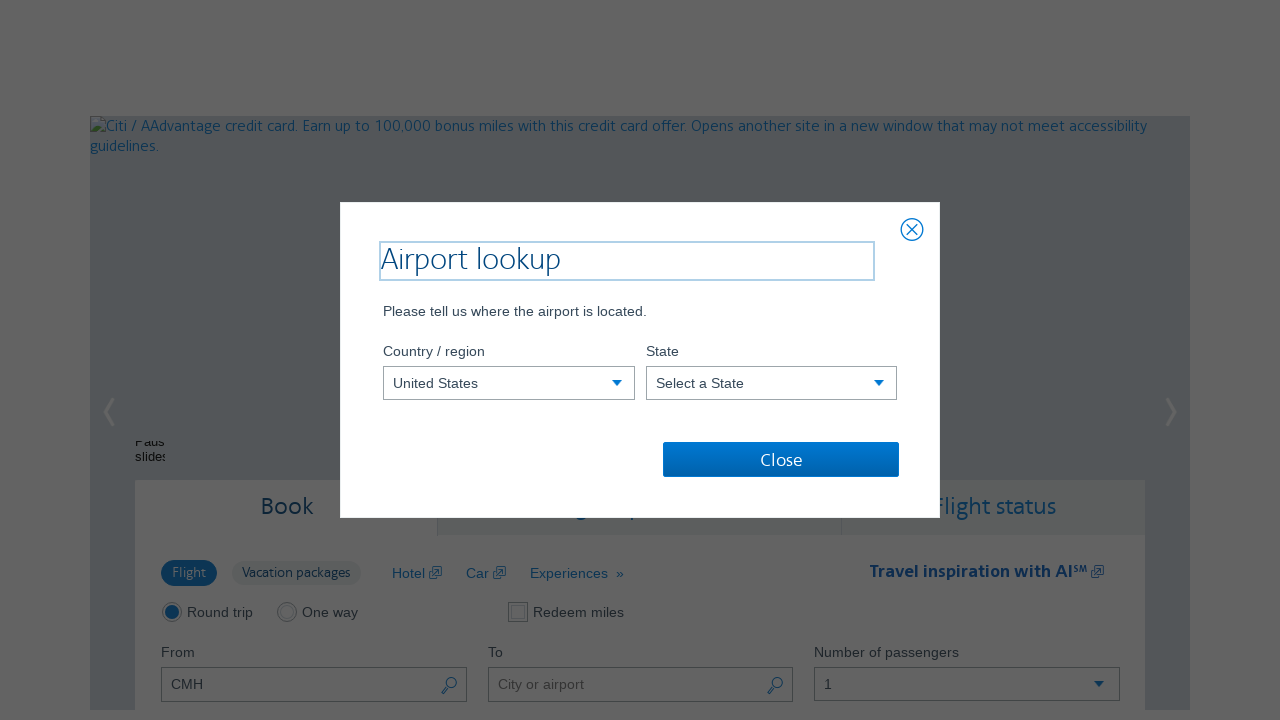

Selected Missouri (MO) as departure state on //*[@id="stateCode"]
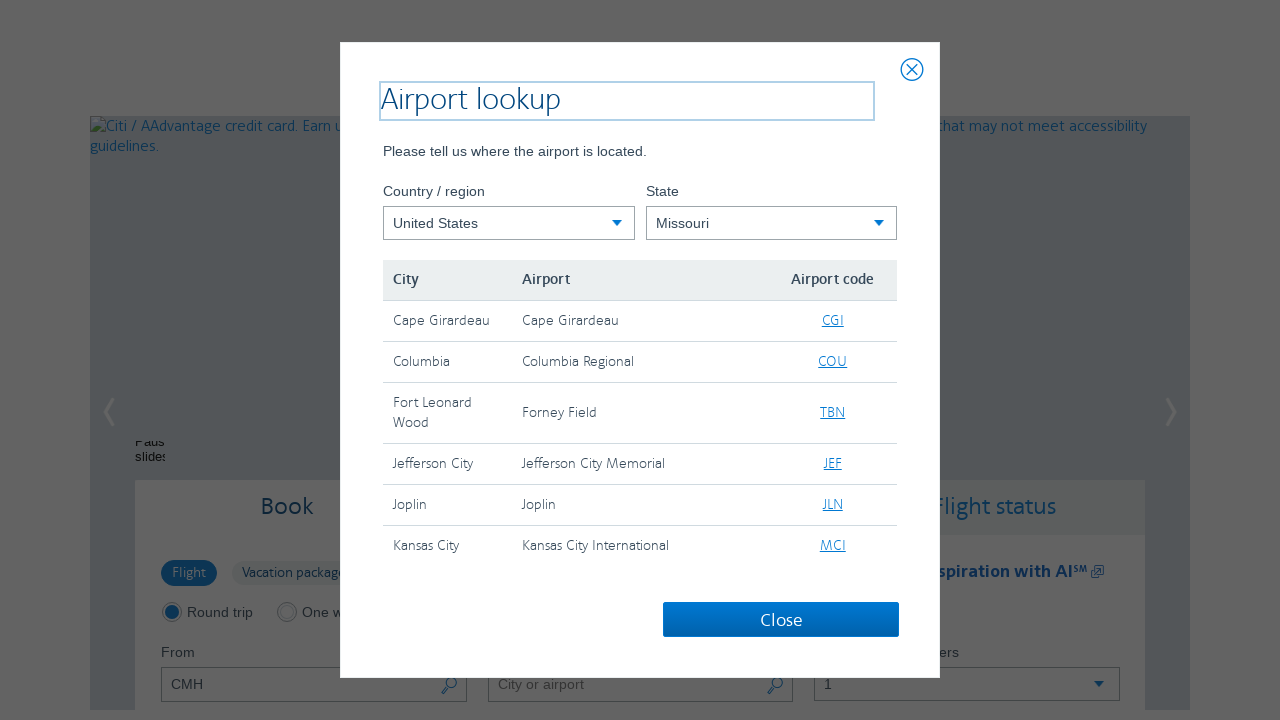

Selected CGI airport as departure airport at (833, 321) on //*[@id="airport_CGI"]/span[1]
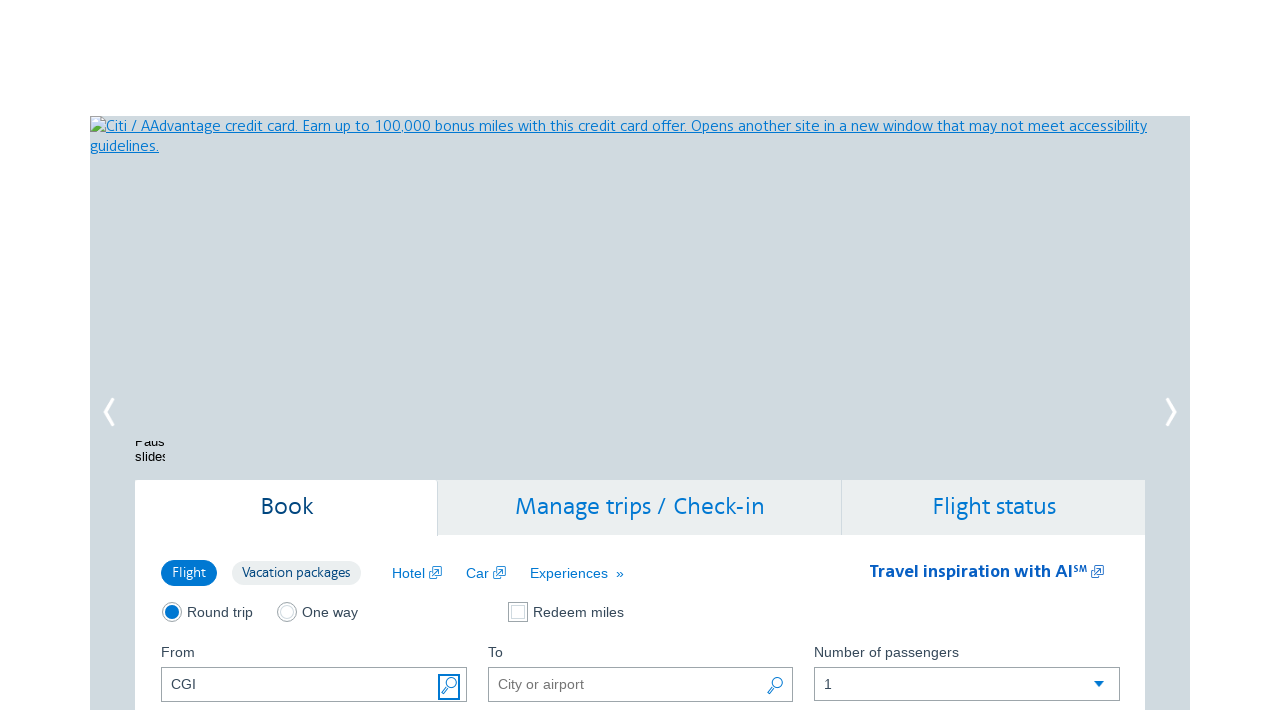

Clicked on arrival airport selector at (775, 687) on //*[@id="reservationFlightSearchForm"]/div[3]/div[2]/div/a/span[1]
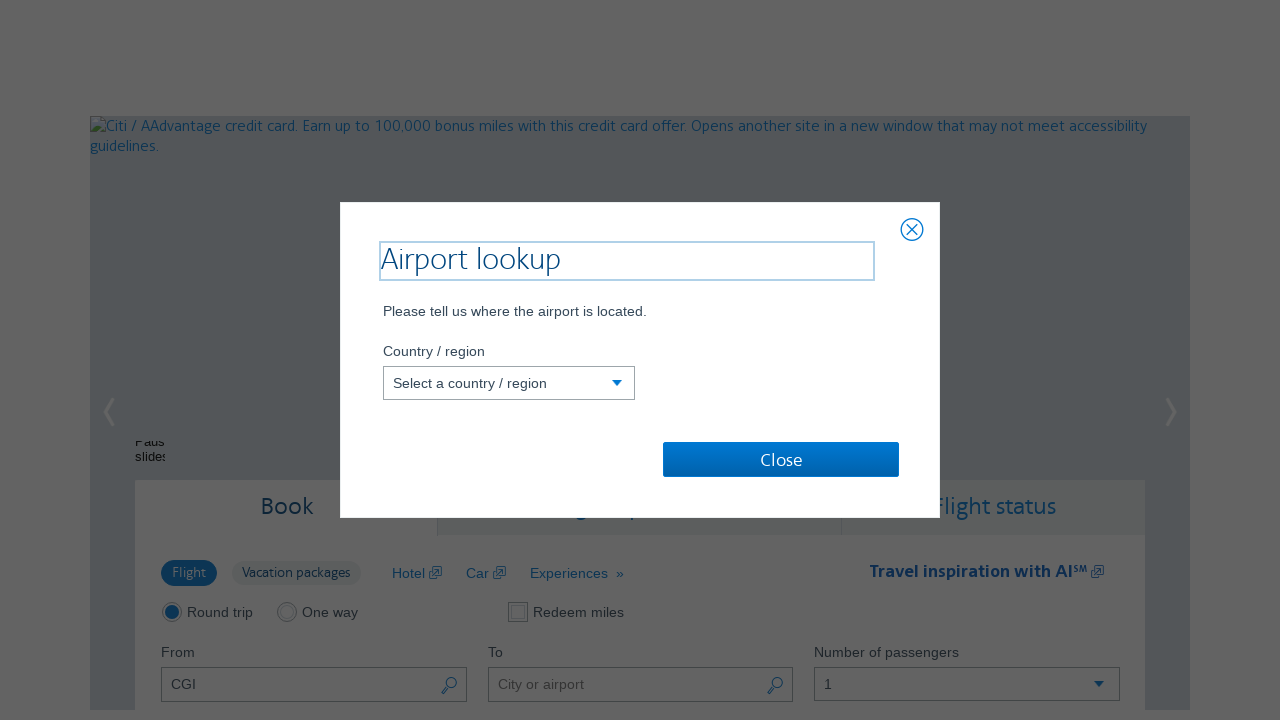

Selected US as arrival country on //*[@id="countryCode"]
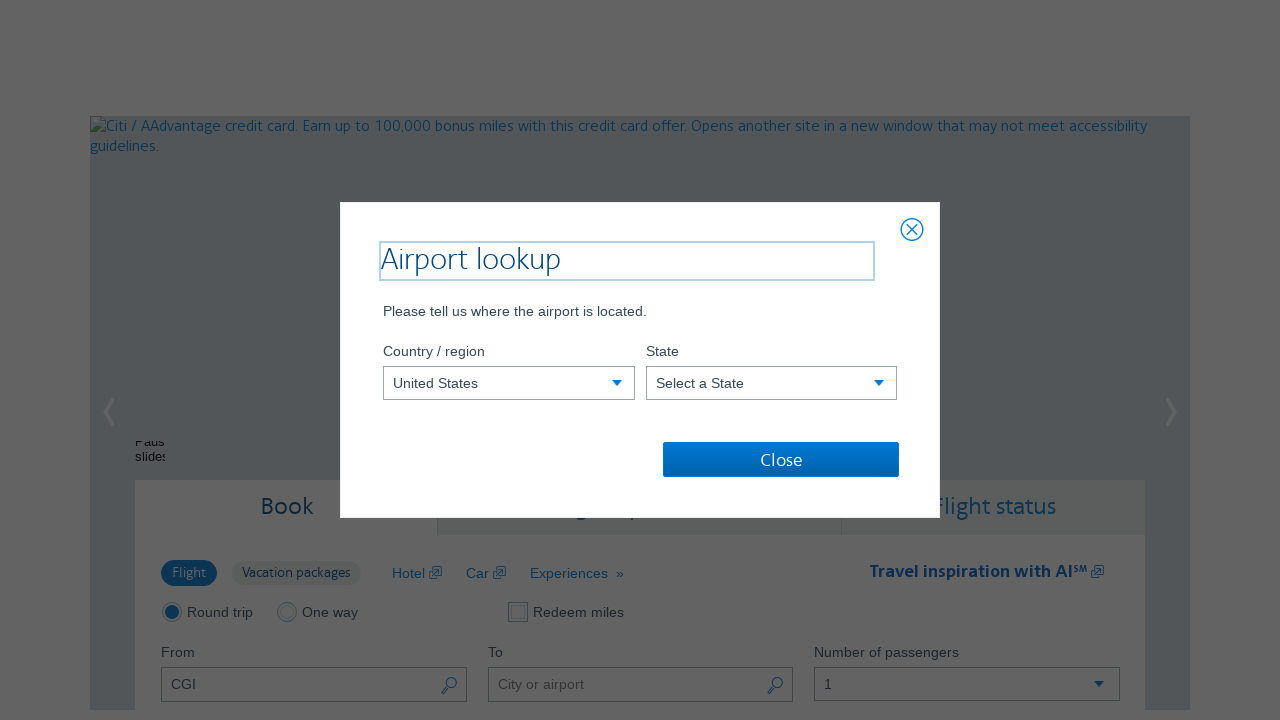

Selected District of Columbia (DC) as arrival state on //*[@id="stateCode"]
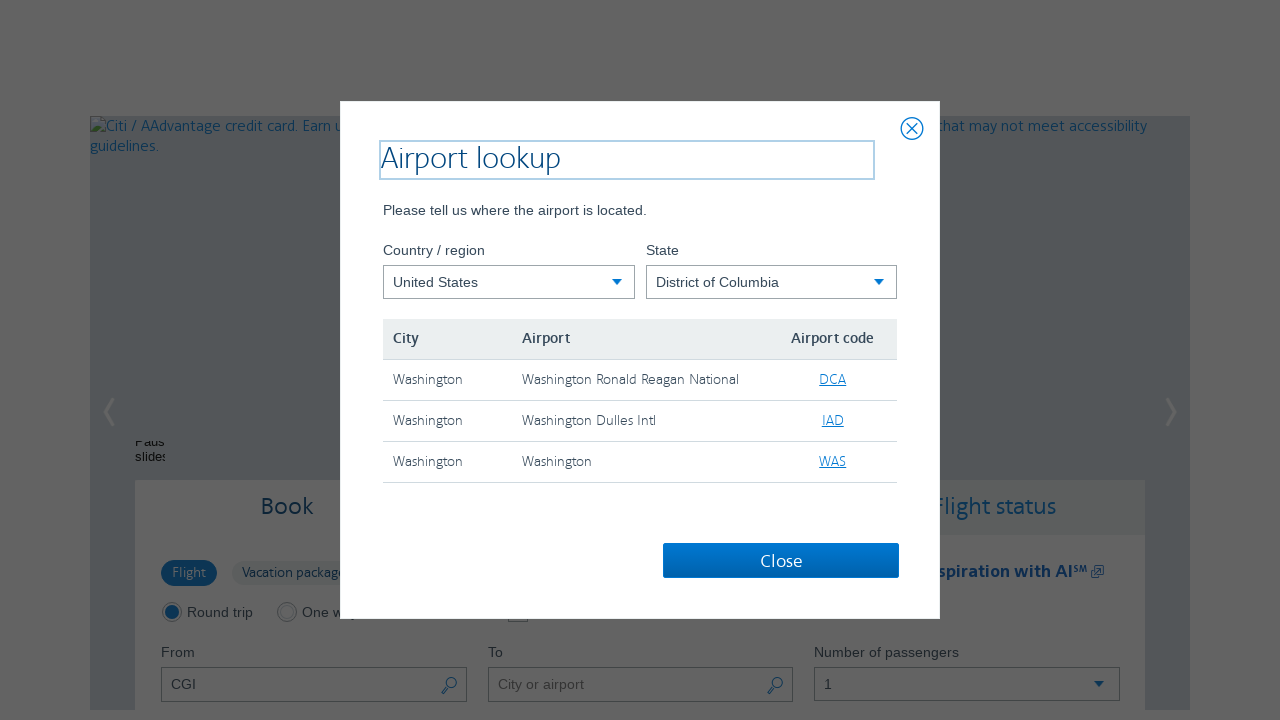

Selected IAD airport as arrival airport at (833, 421) on //*[@id="airport_IAD"]/span[1]
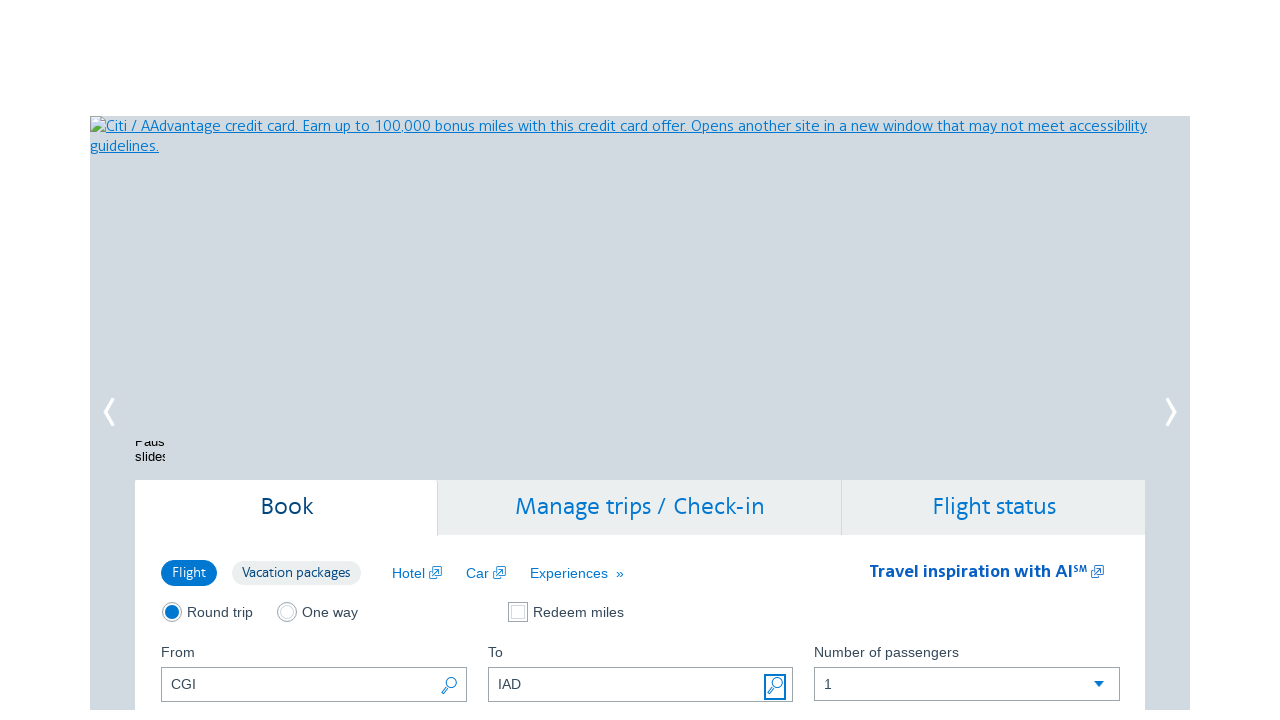

Selected 5 passengers on //*[@id="flightSearchForm.adultOrSeniorPassengerCount"]
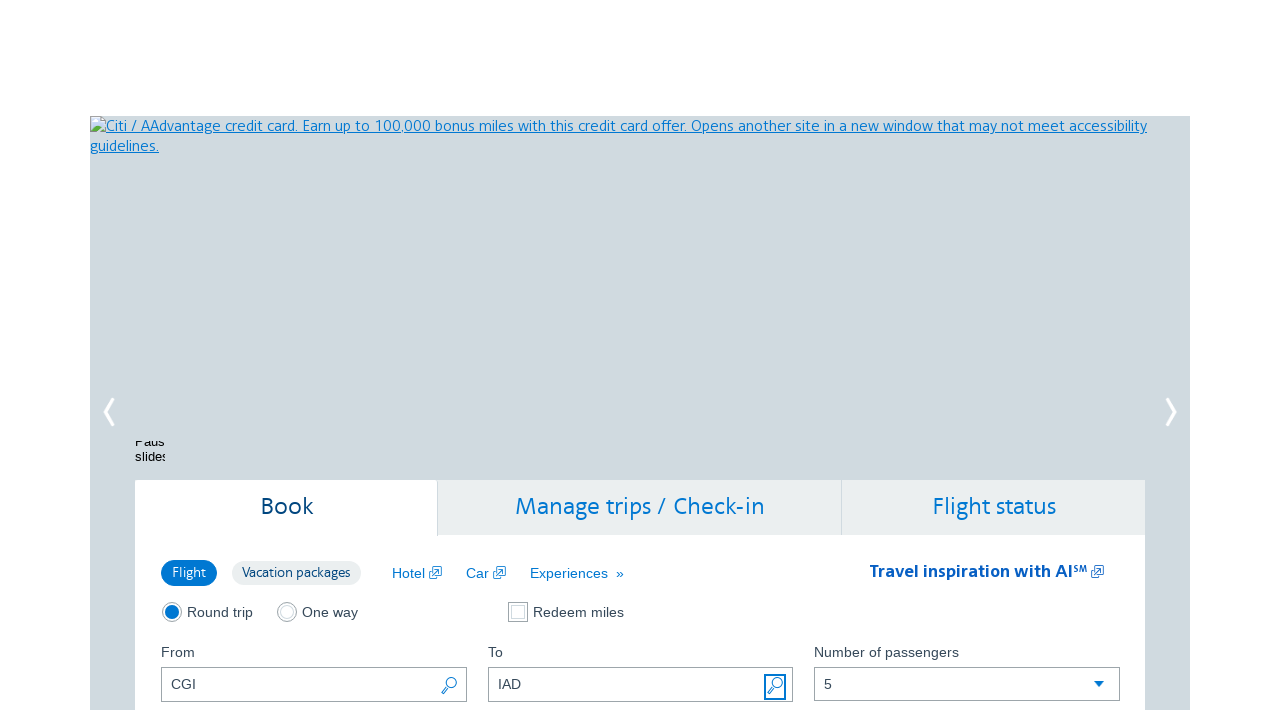

Entered departure date as 03/15/2024 on //*[@id="aa-leavingOn"]
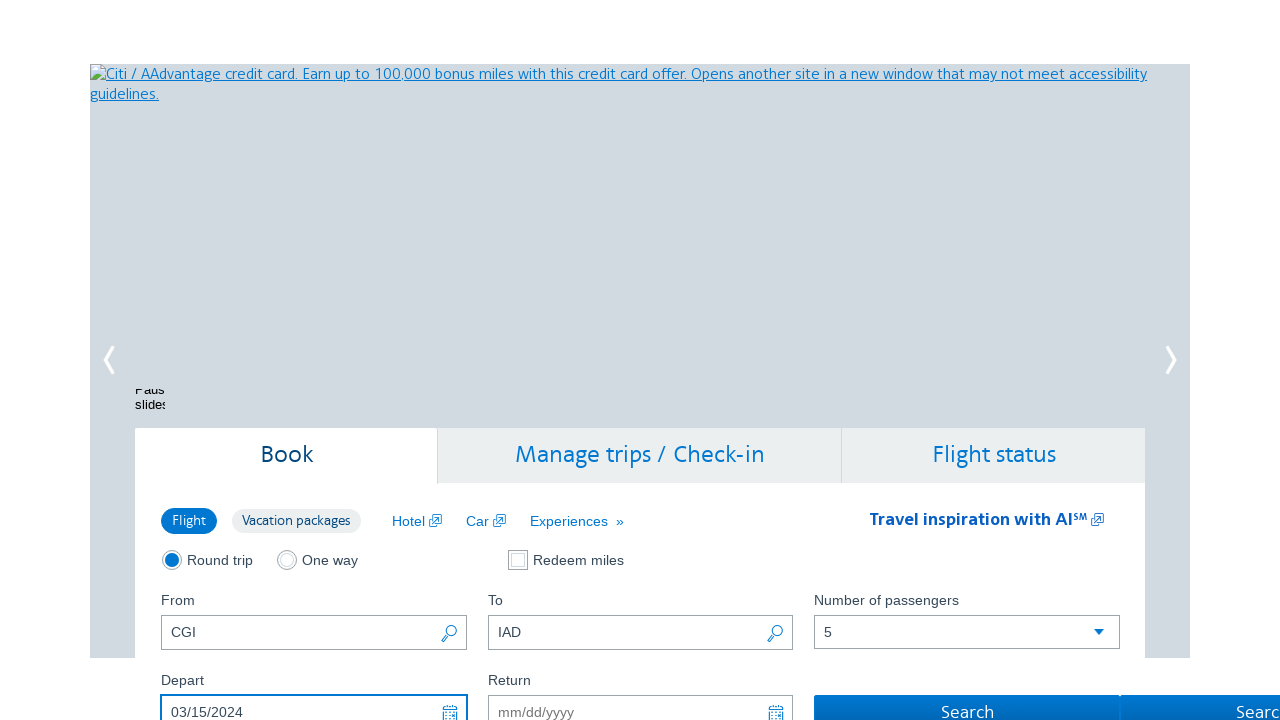

Entered return date as 03/20/2024 on //*[@id="aa-returningFrom"]
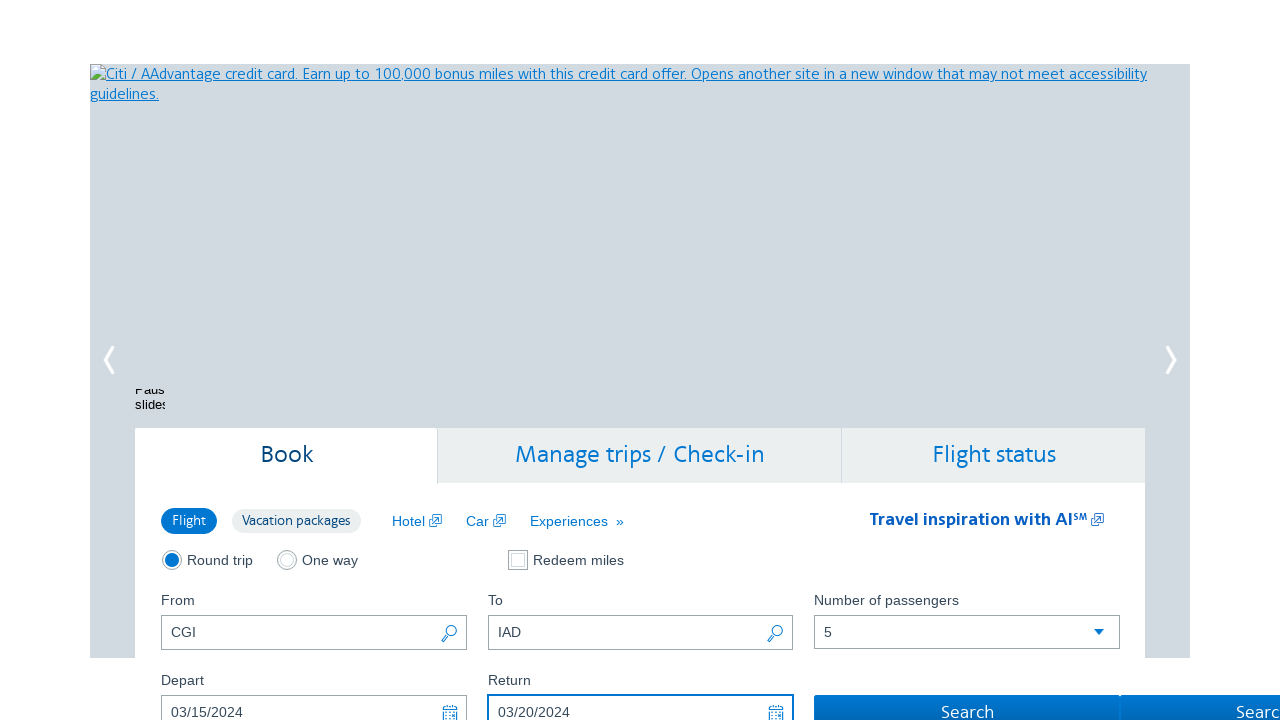

Submitted flight search form at (967, 703) on //*[@id="flightSearchForm.button.reSubmit"]
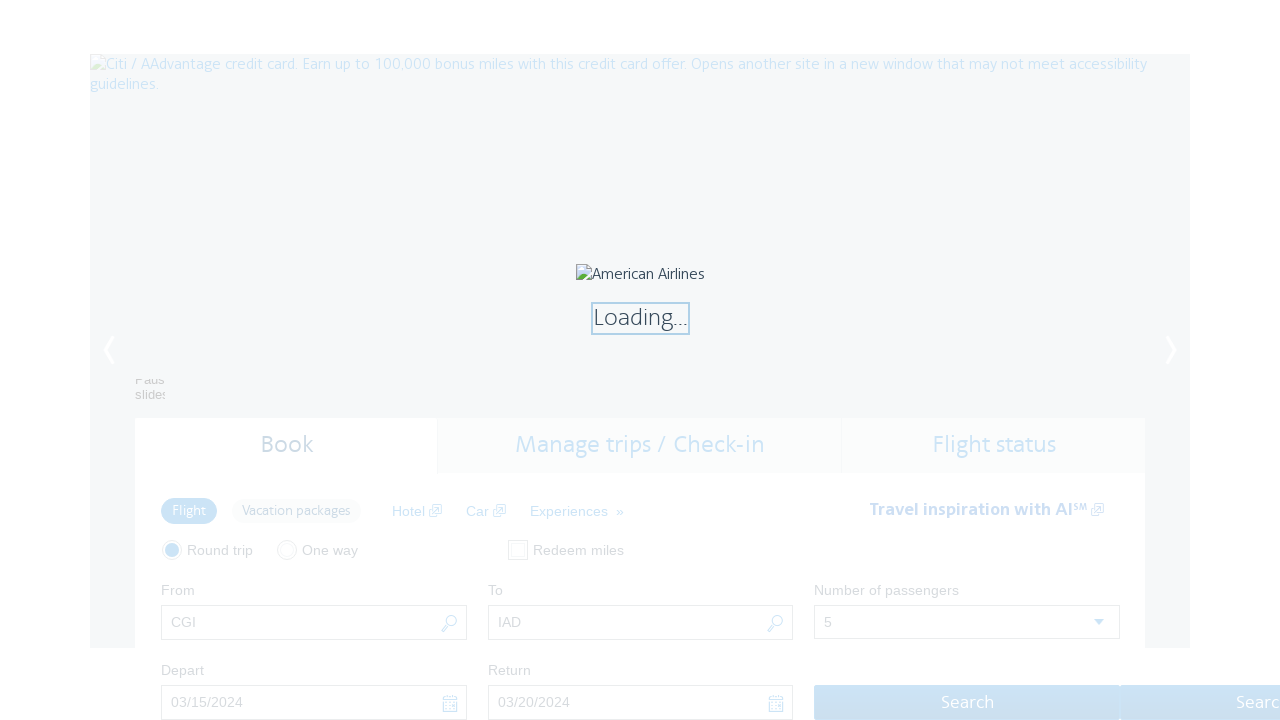

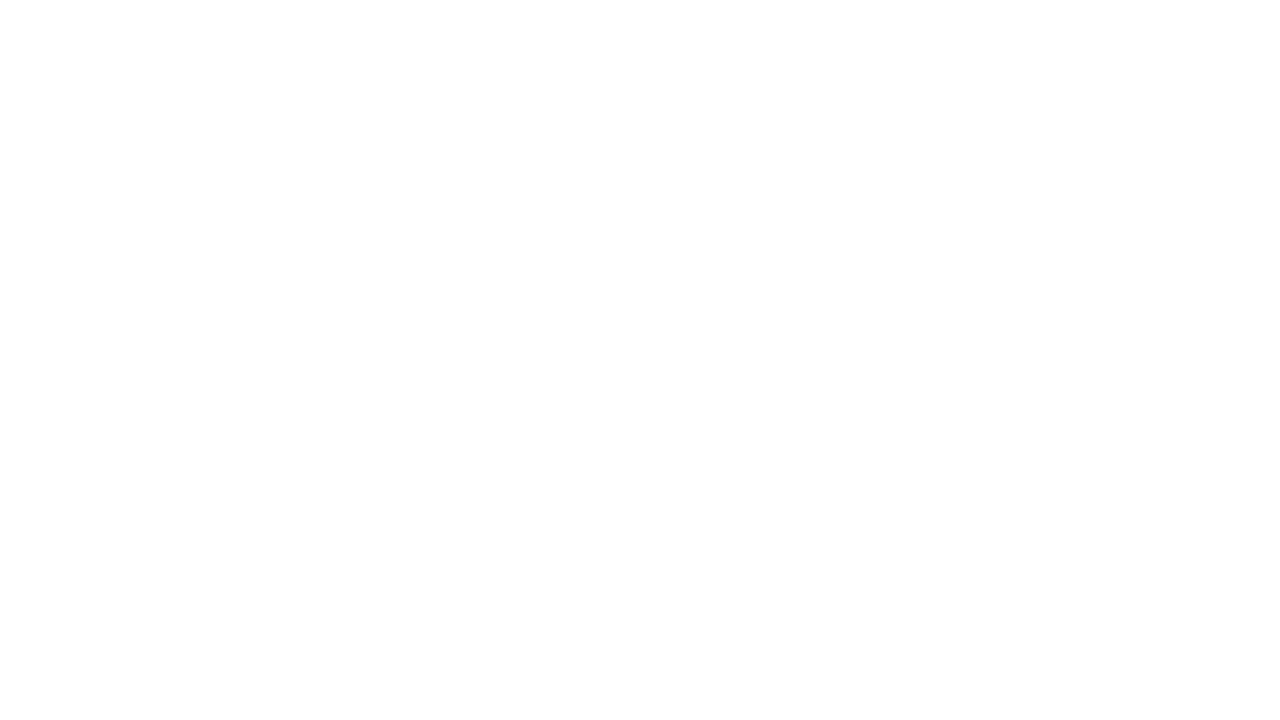